Tests checkbox functionality on the Heroku demo app by checking both checkboxes and verifying they are properly selected.

Starting URL: https://the-internet.herokuapp.com/checkboxes

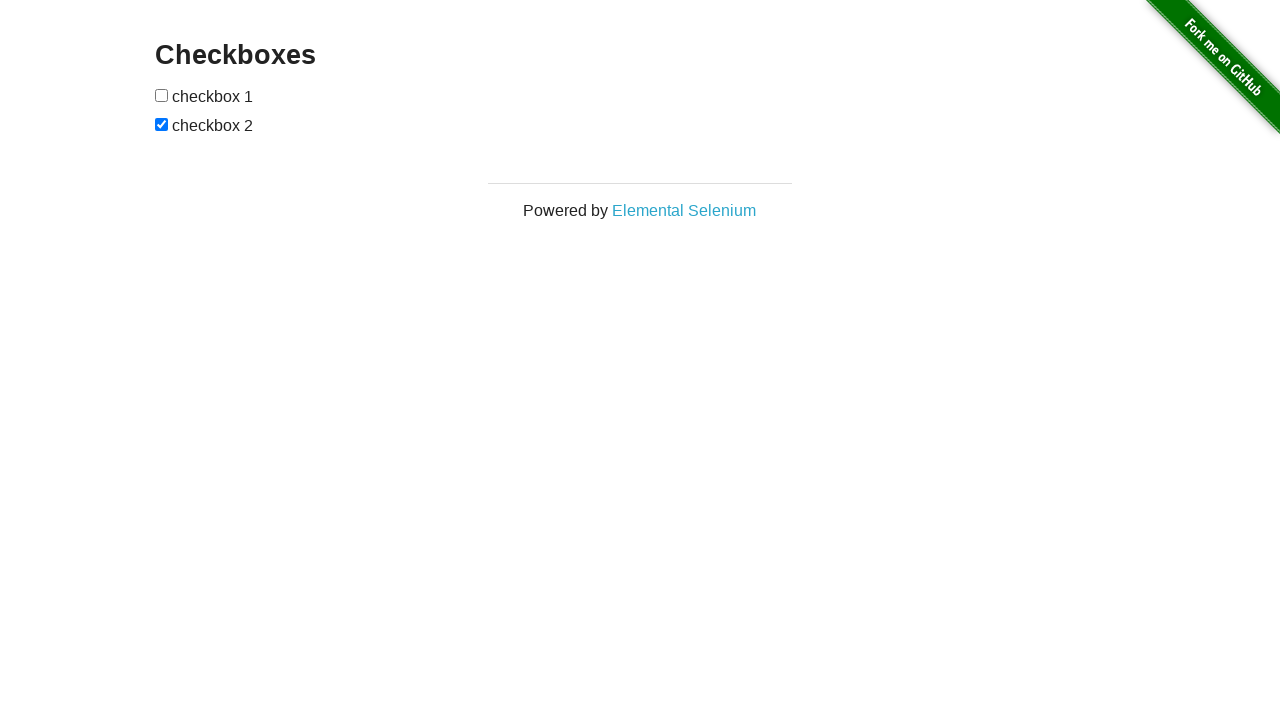

Checked the first checkbox at (162, 95) on input[type='checkbox'] >> nth=0
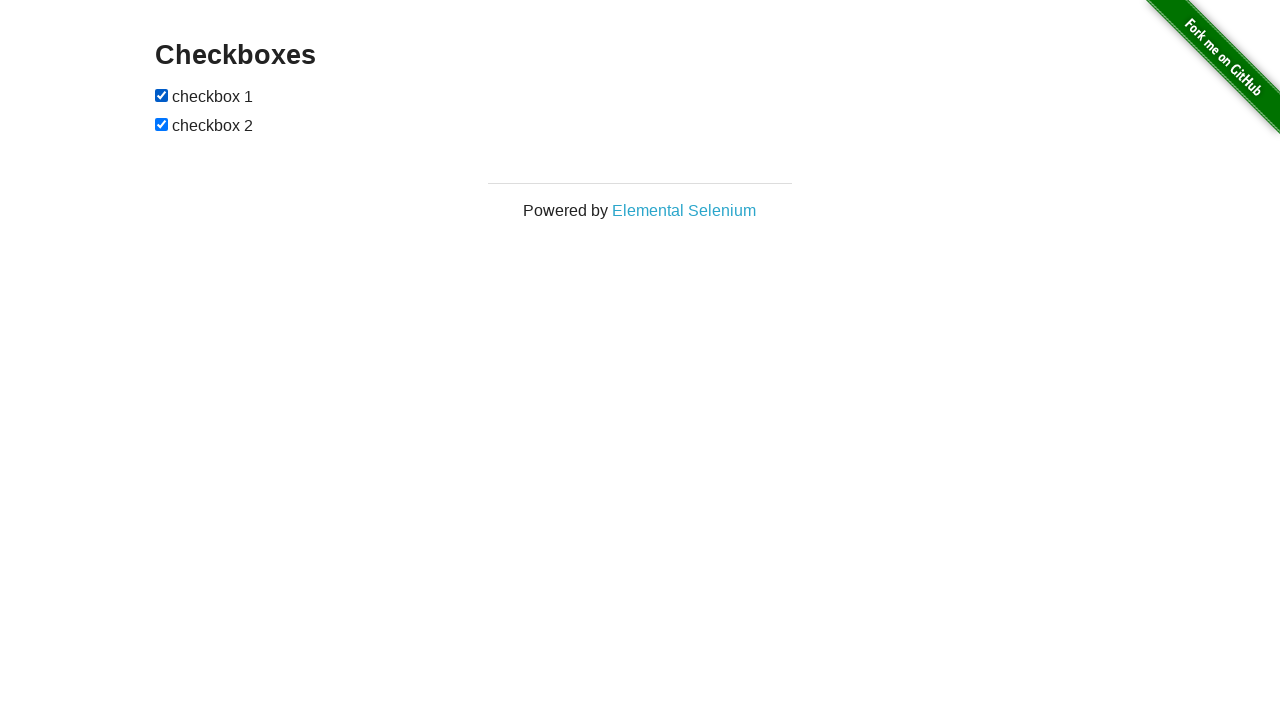

Verified that the first checkbox is checked
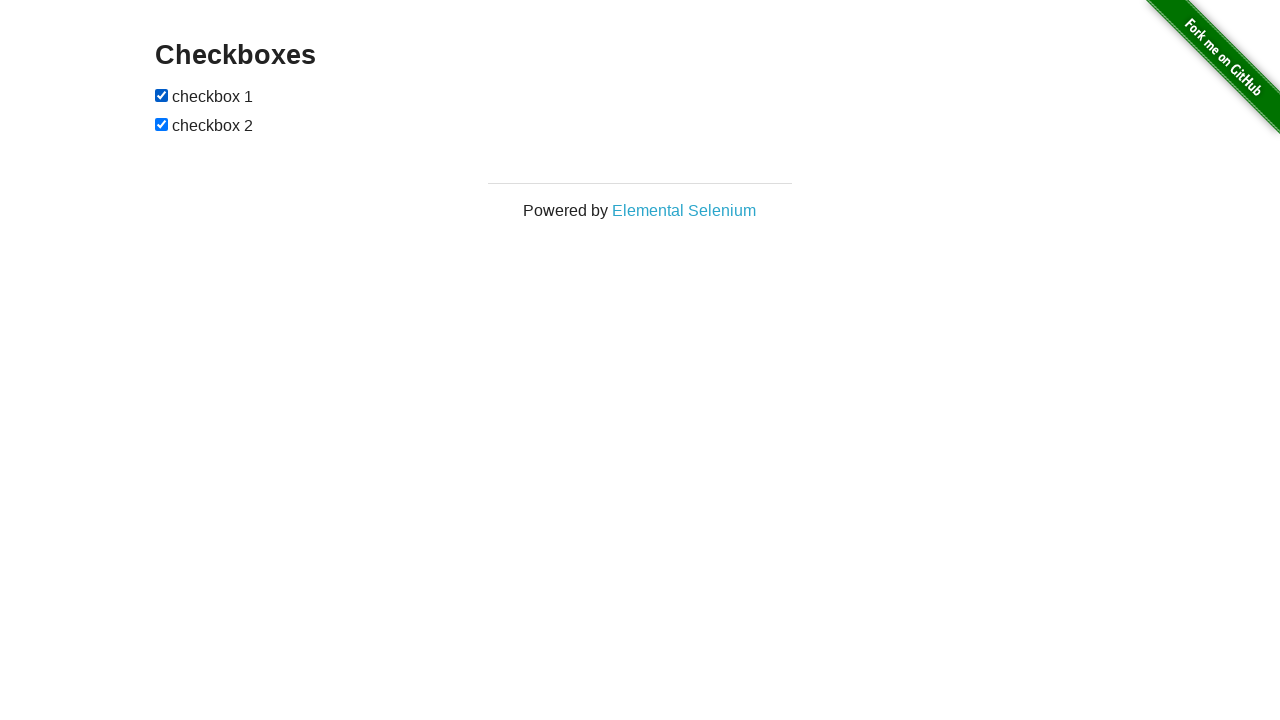

Checked the second checkbox on input[type='checkbox'] >> nth=1
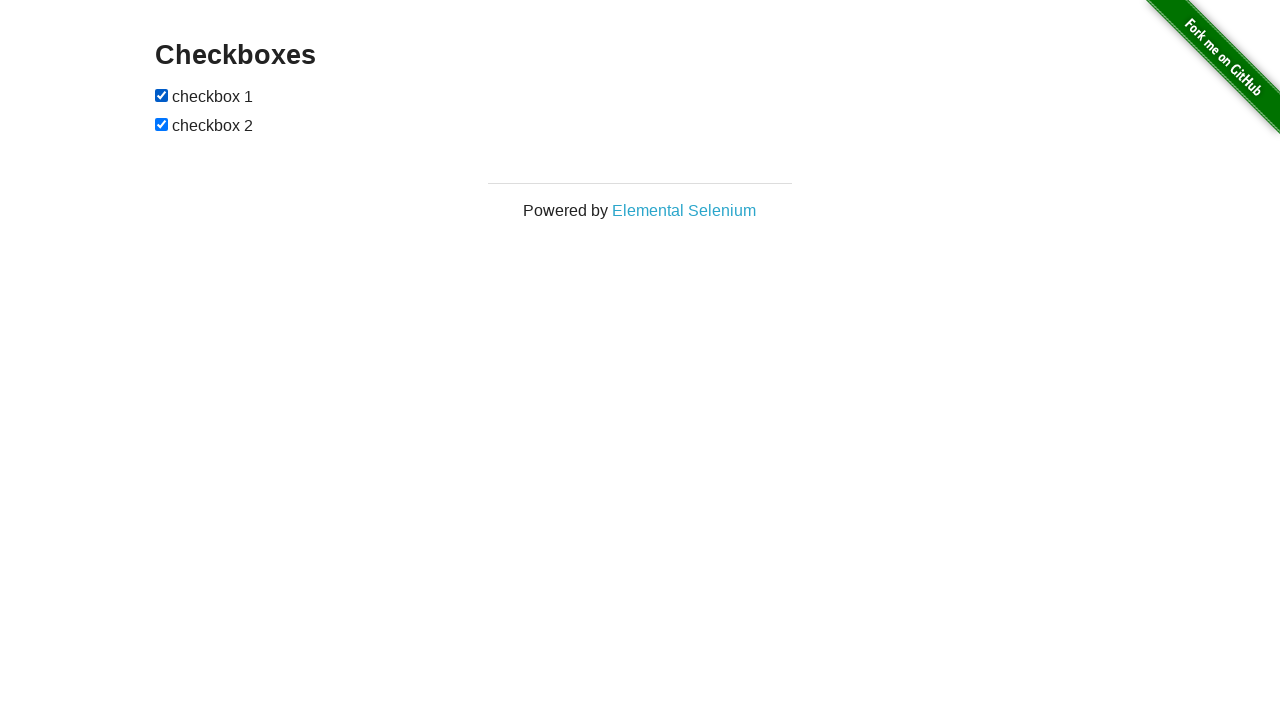

Verified that the second checkbox is checked
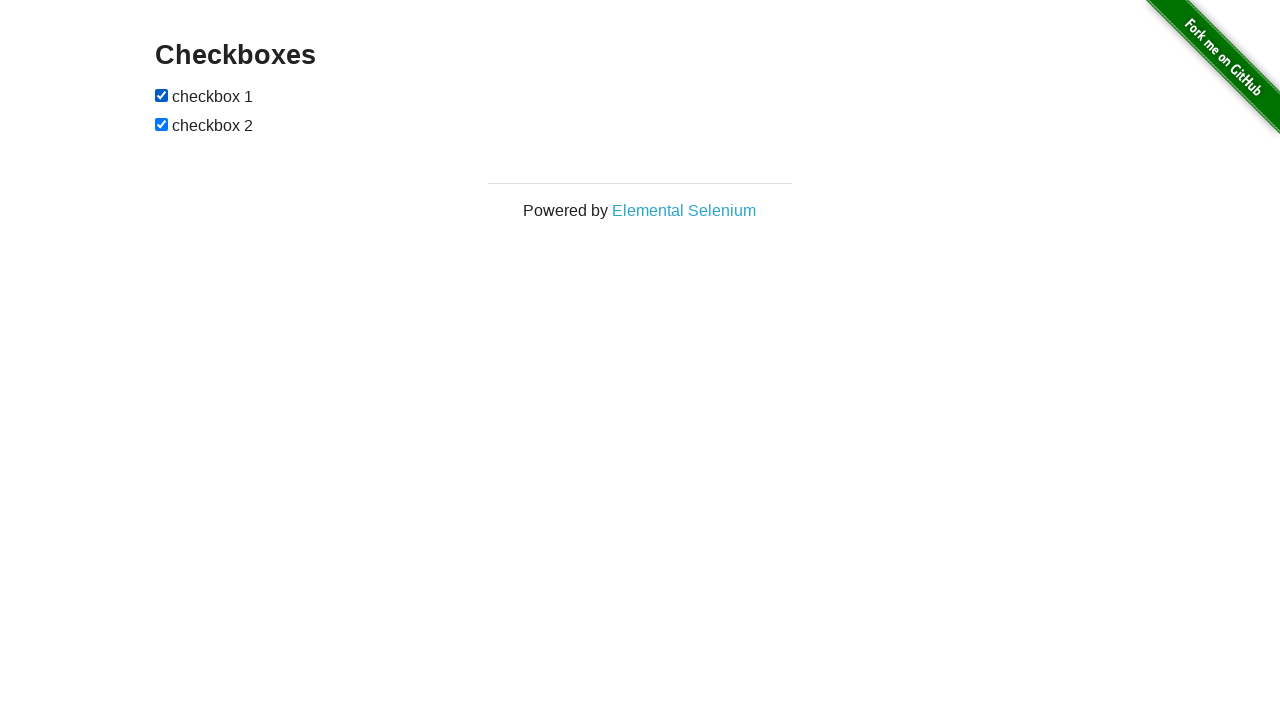

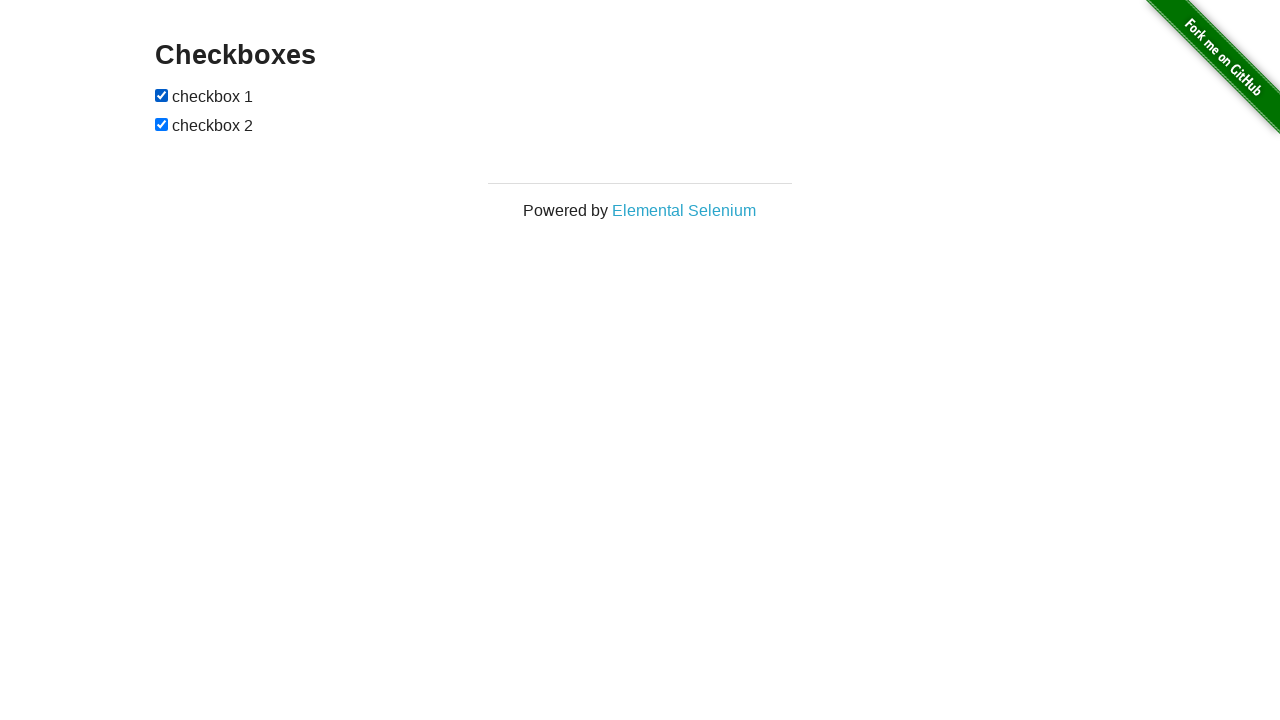